Tests adding todo items by creating two items and verifying they appear in the list

Starting URL: https://demo.playwright.dev/todomvc

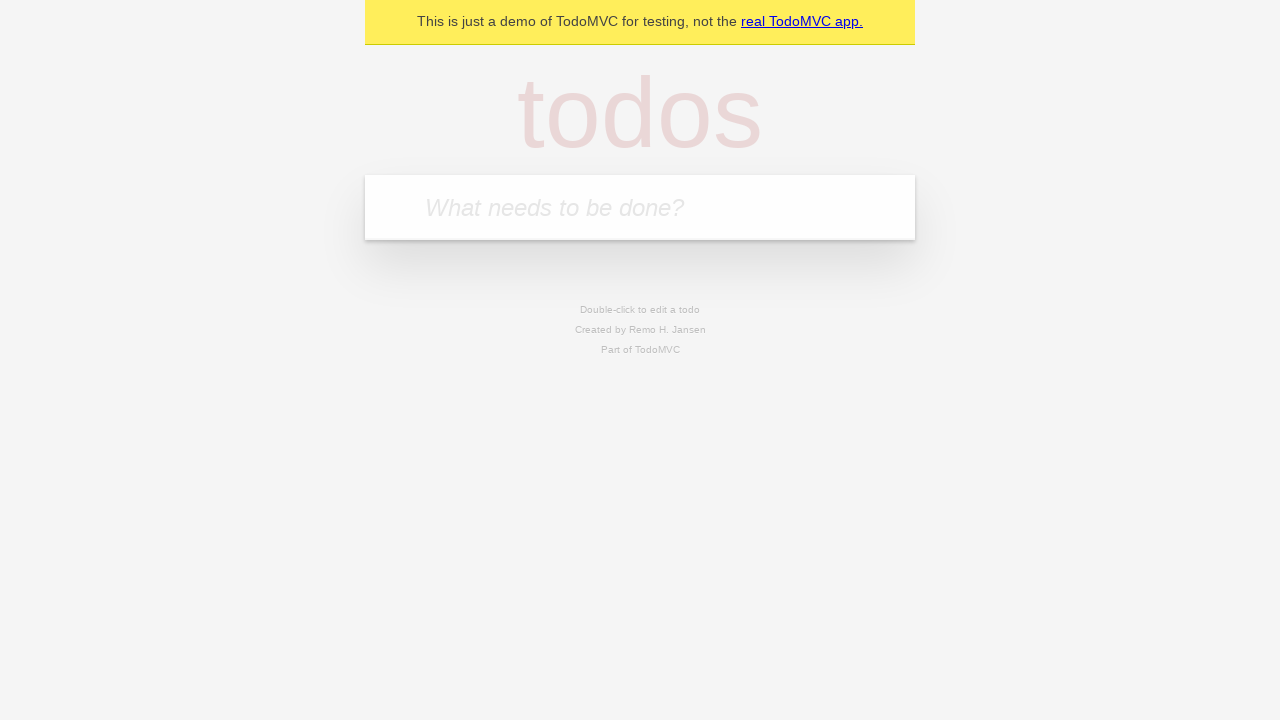

Located the todo input field
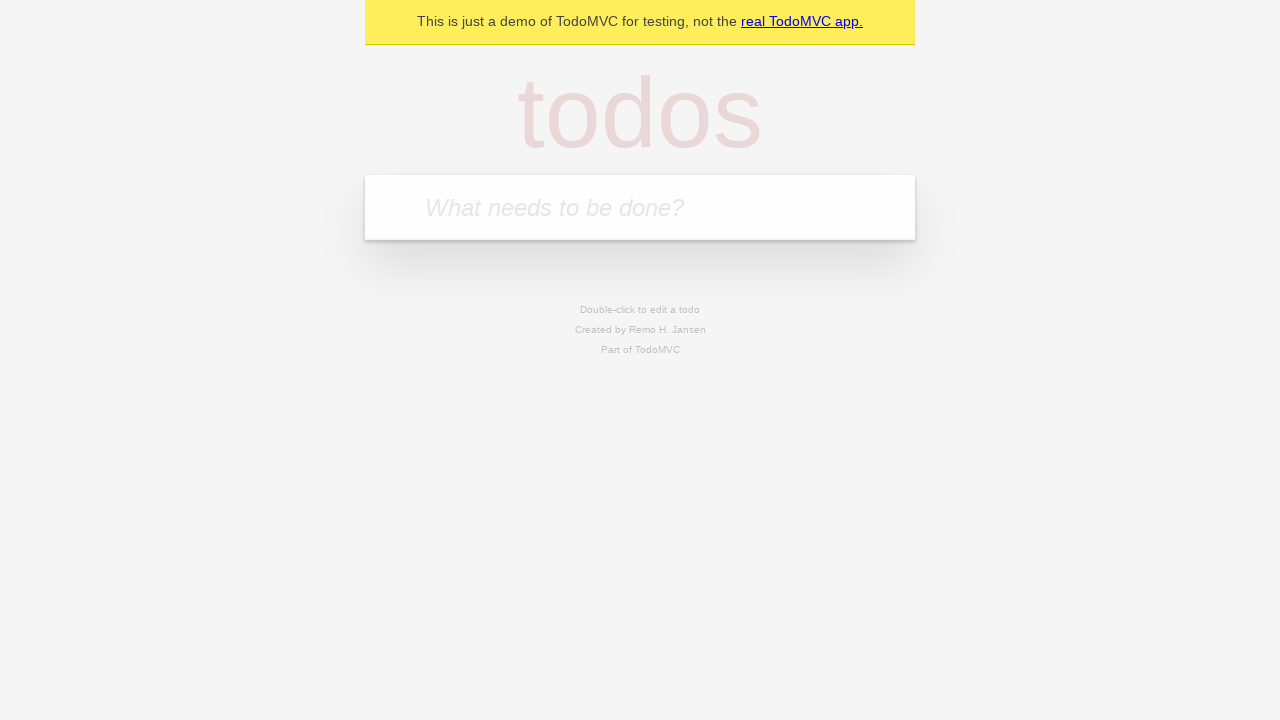

Filled first todo input with 'buy some cheese' on internal:attr=[placeholder="What needs to be done?"i]
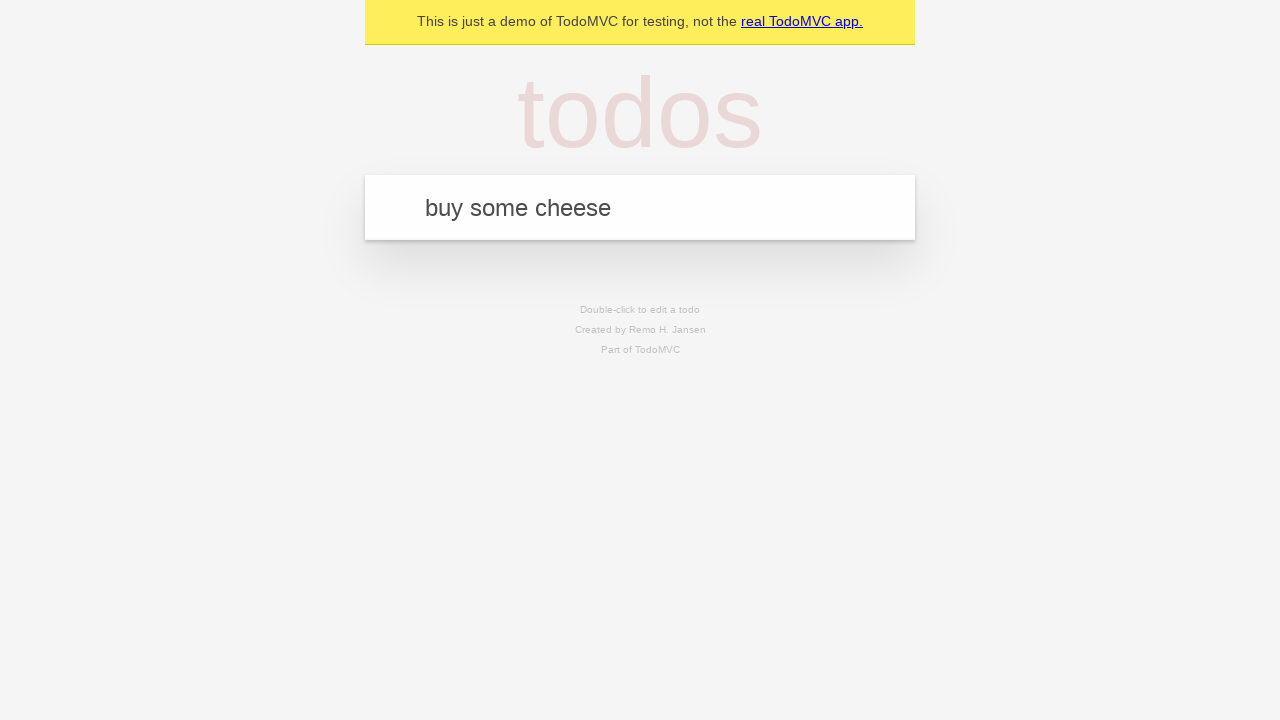

Pressed Enter to create first todo item on internal:attr=[placeholder="What needs to be done?"i]
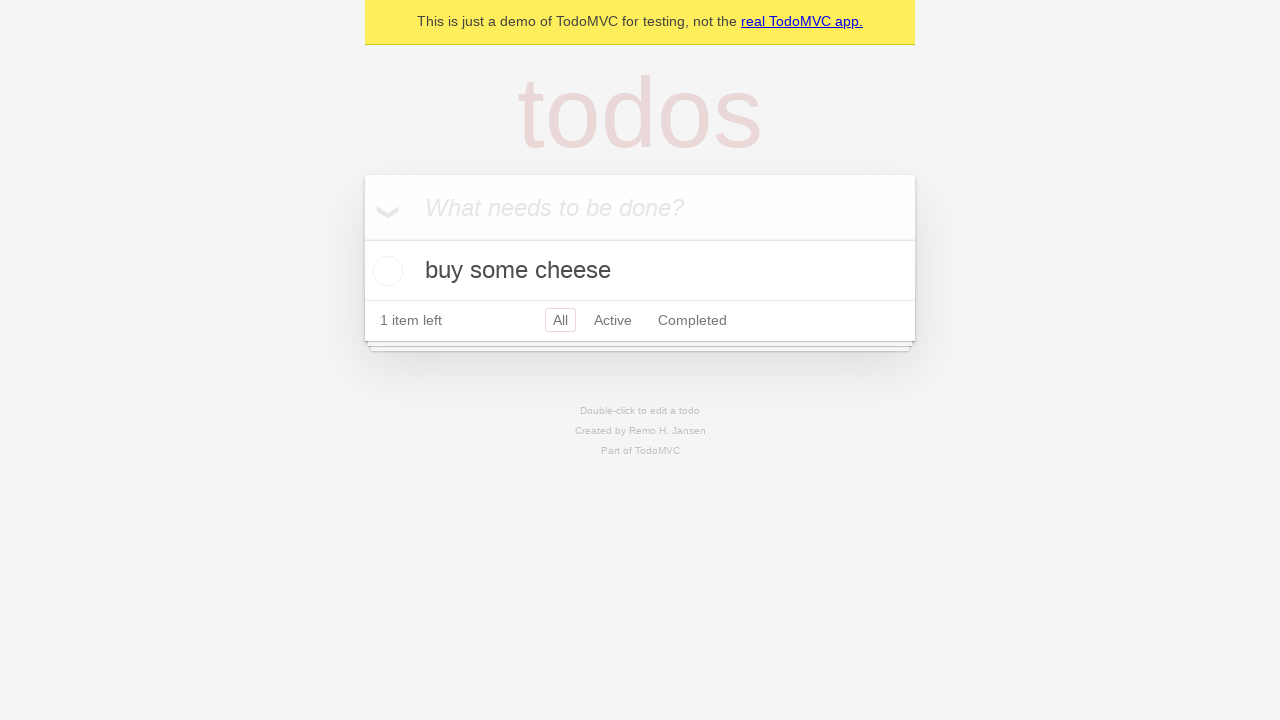

First todo item appeared in the list
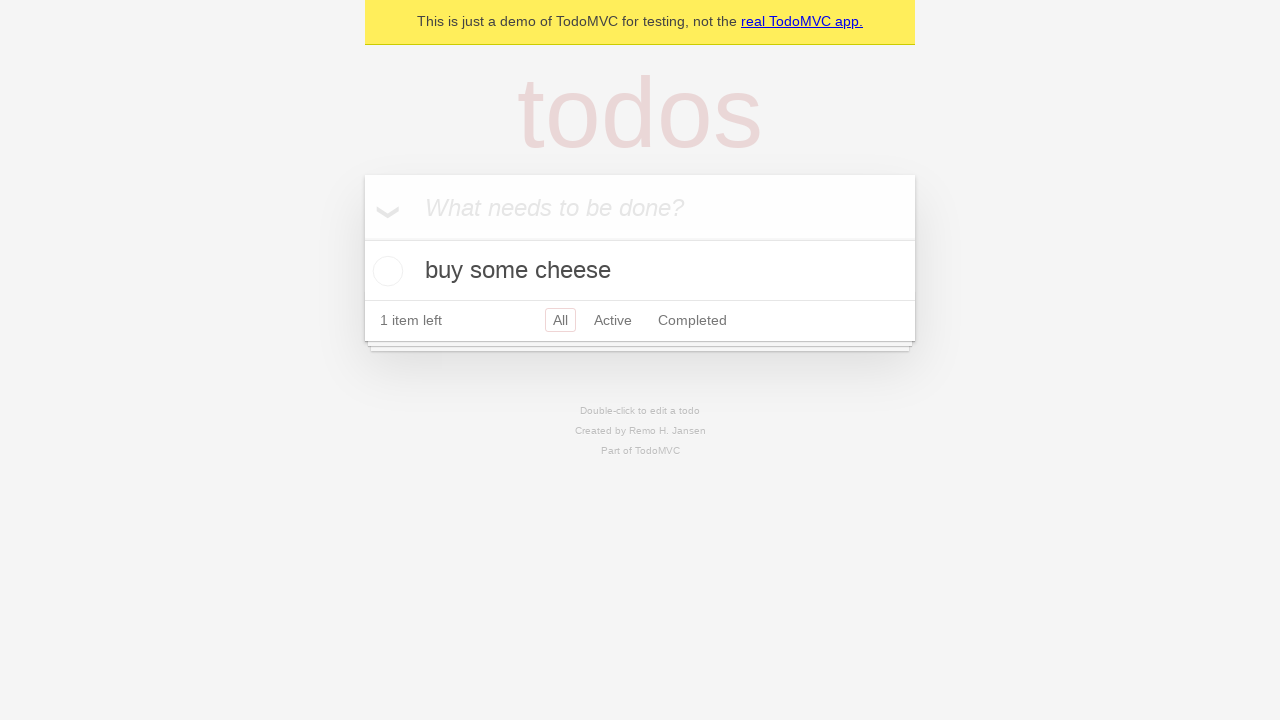

Filled second todo input with 'feed the cat' on internal:attr=[placeholder="What needs to be done?"i]
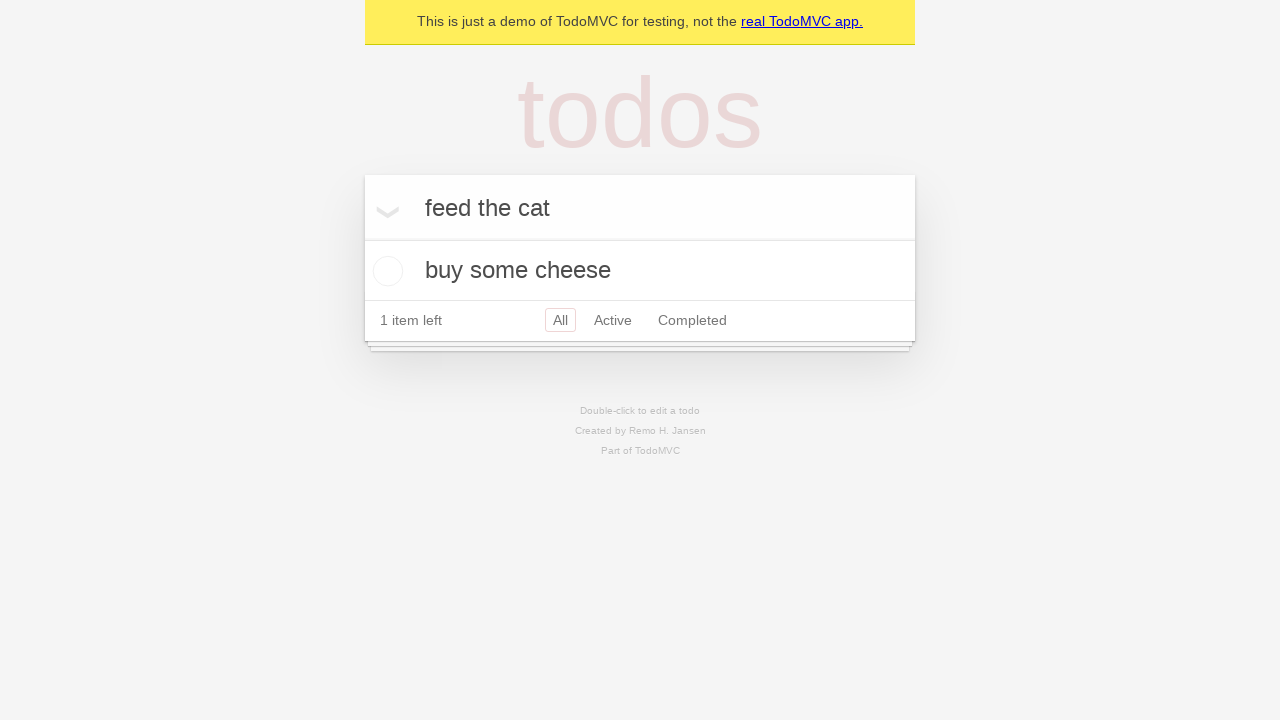

Pressed Enter to create second todo item on internal:attr=[placeholder="What needs to be done?"i]
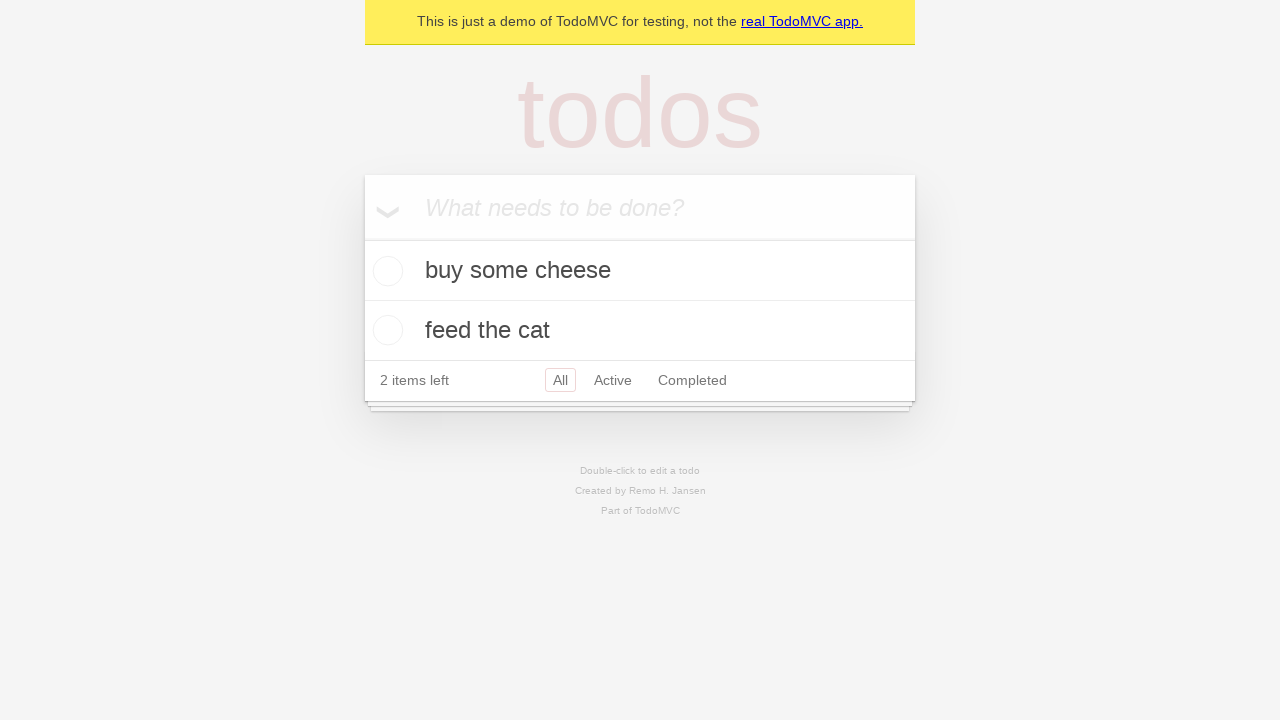

Both todo items now appear in the list
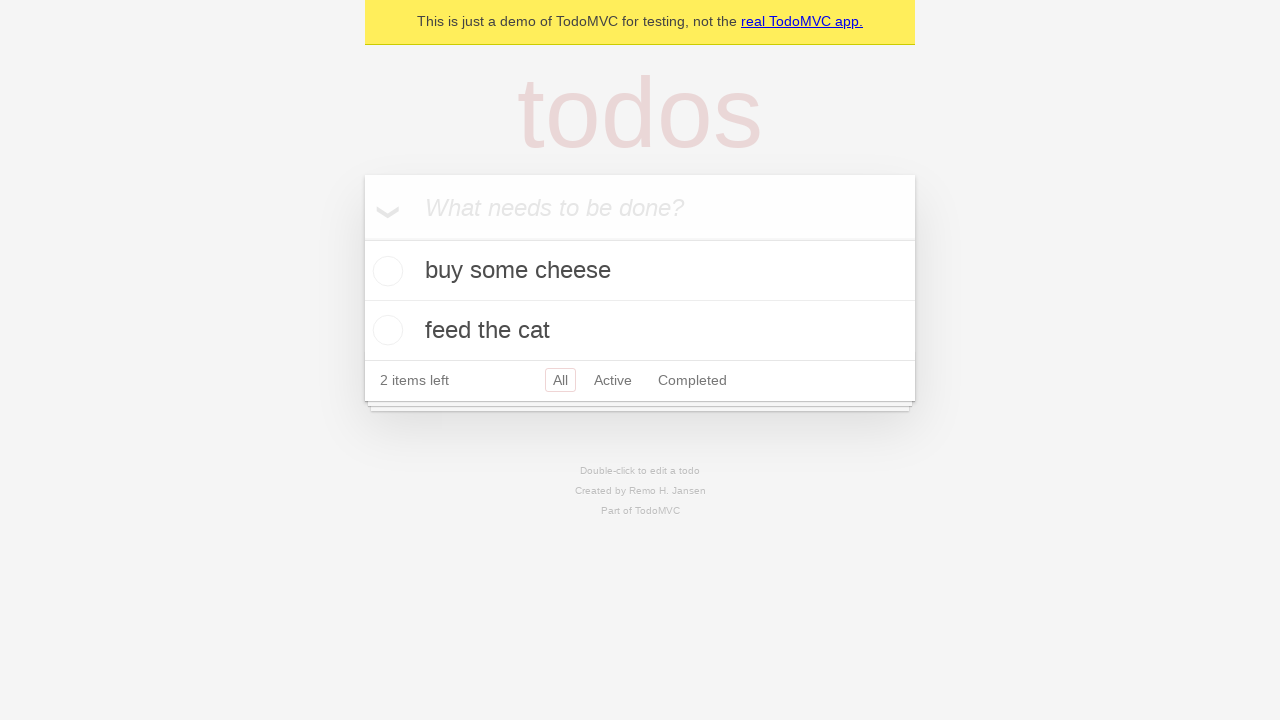

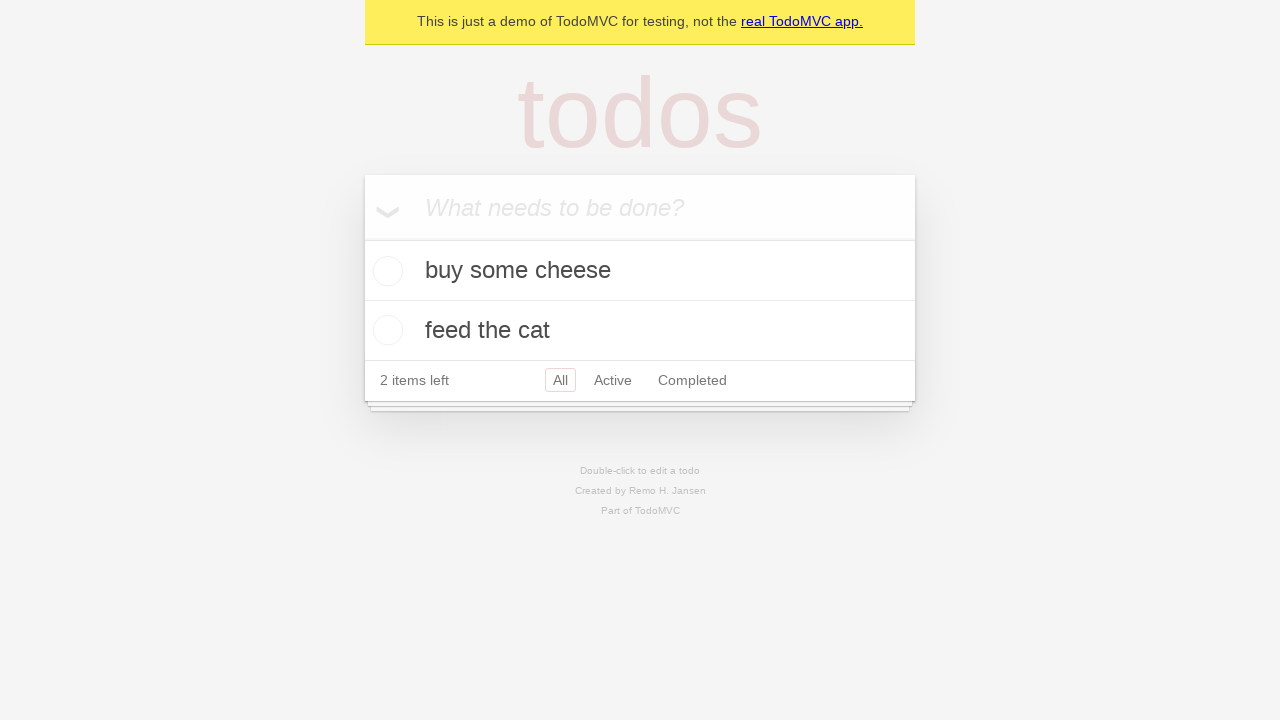